Tests autocomplete functionality by typing partial text and selecting a specific country from the dropdown suggestions

Starting URL: https://rahulshettyacademy.com/AutomationPractice/

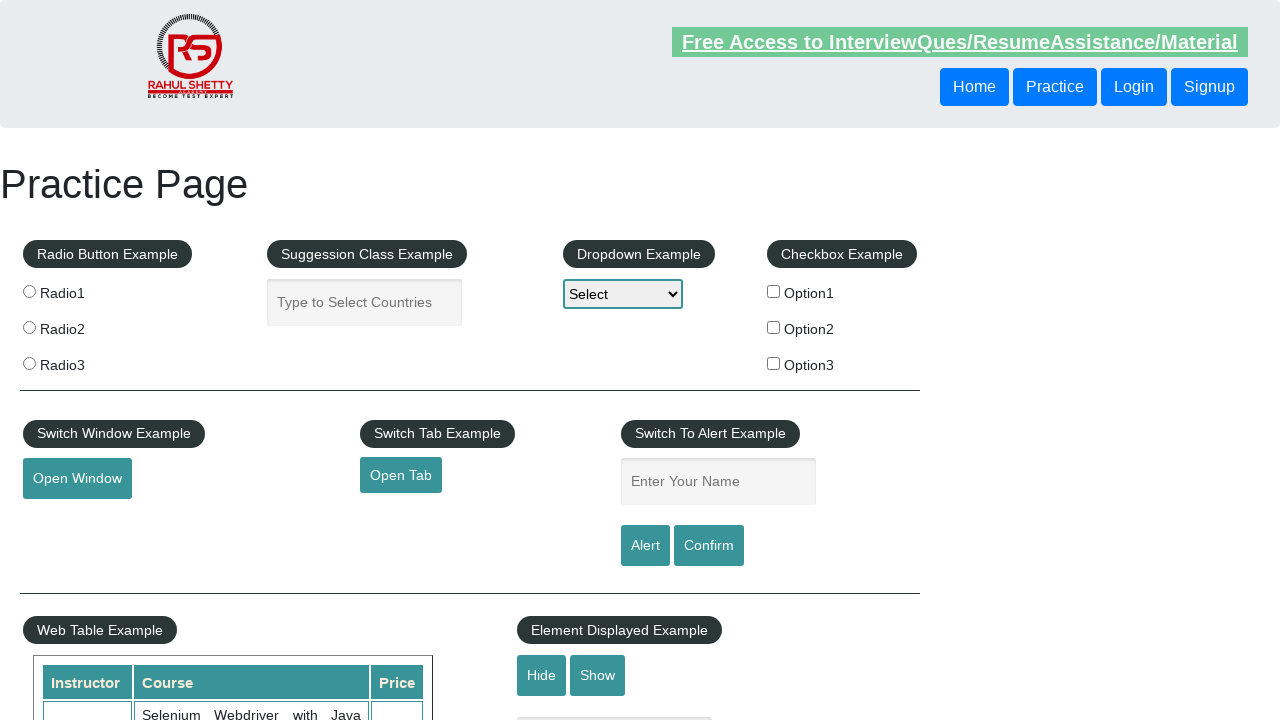

Typed 'ja' in autocomplete field on #autocomplete
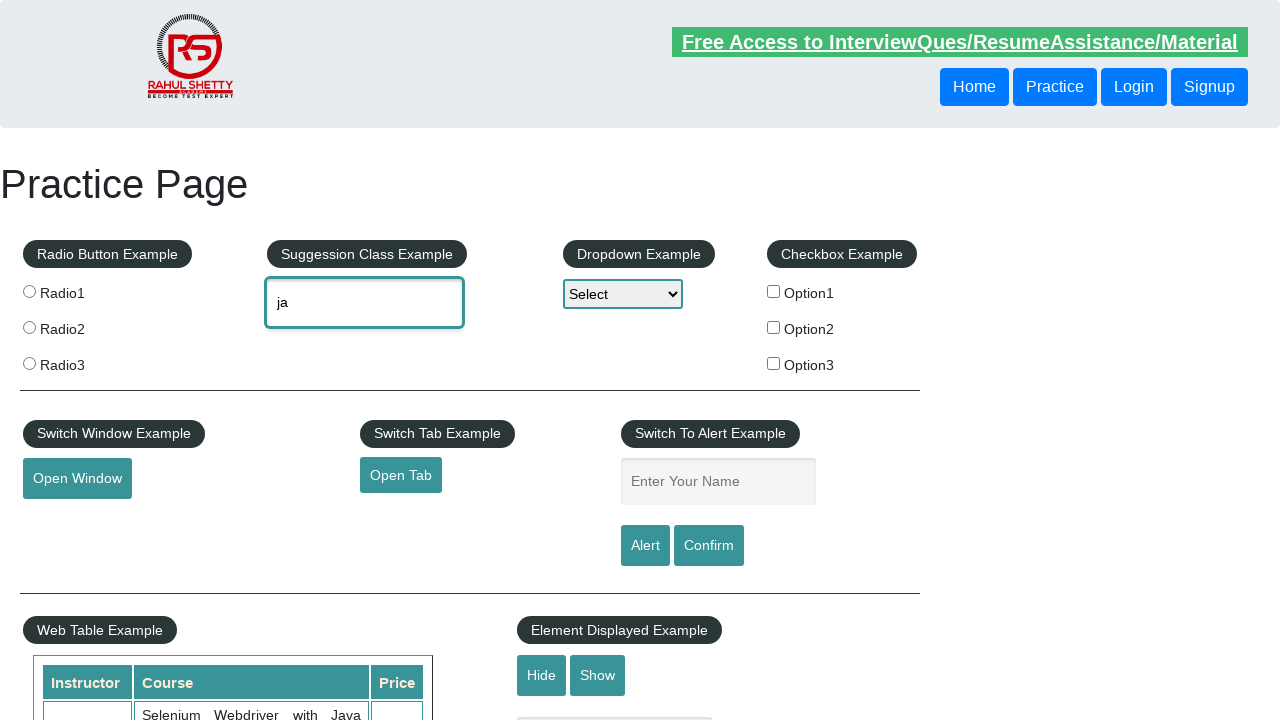

Autocomplete dropdown suggestions appeared
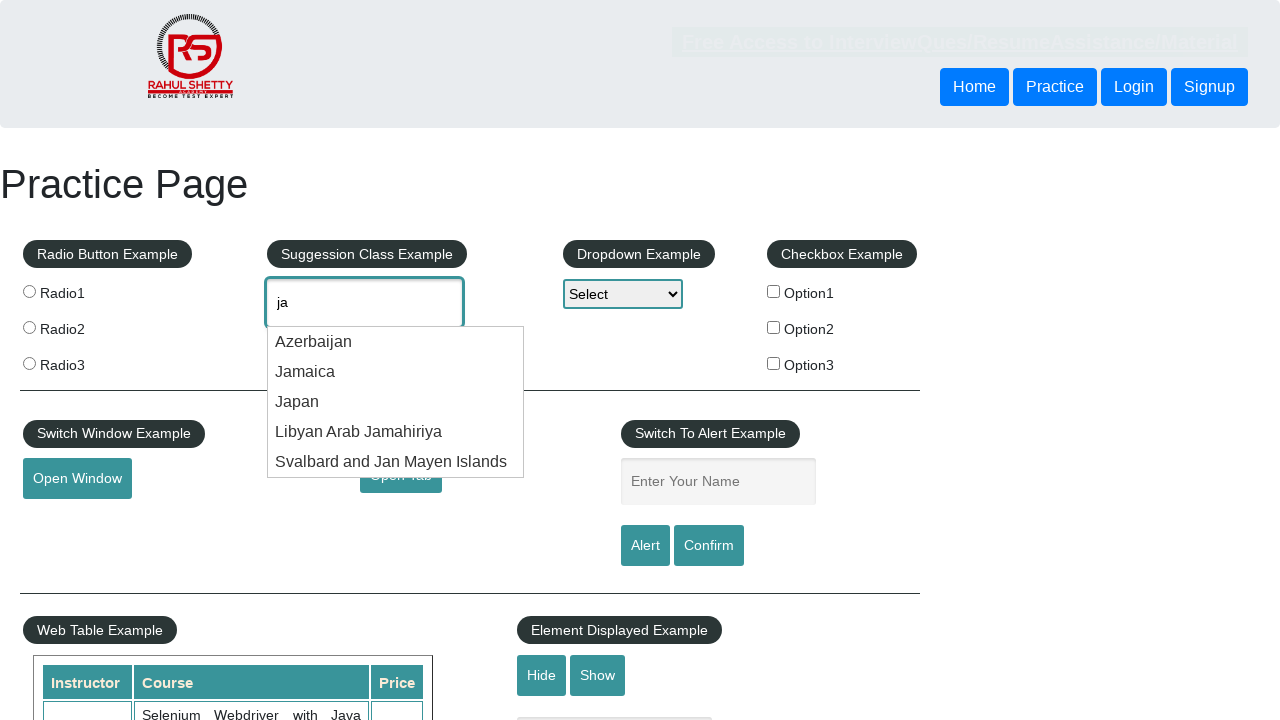

Selected 'Japan' from autocomplete dropdown at (396, 402) on .ui-menu-item-wrapper >> nth=2
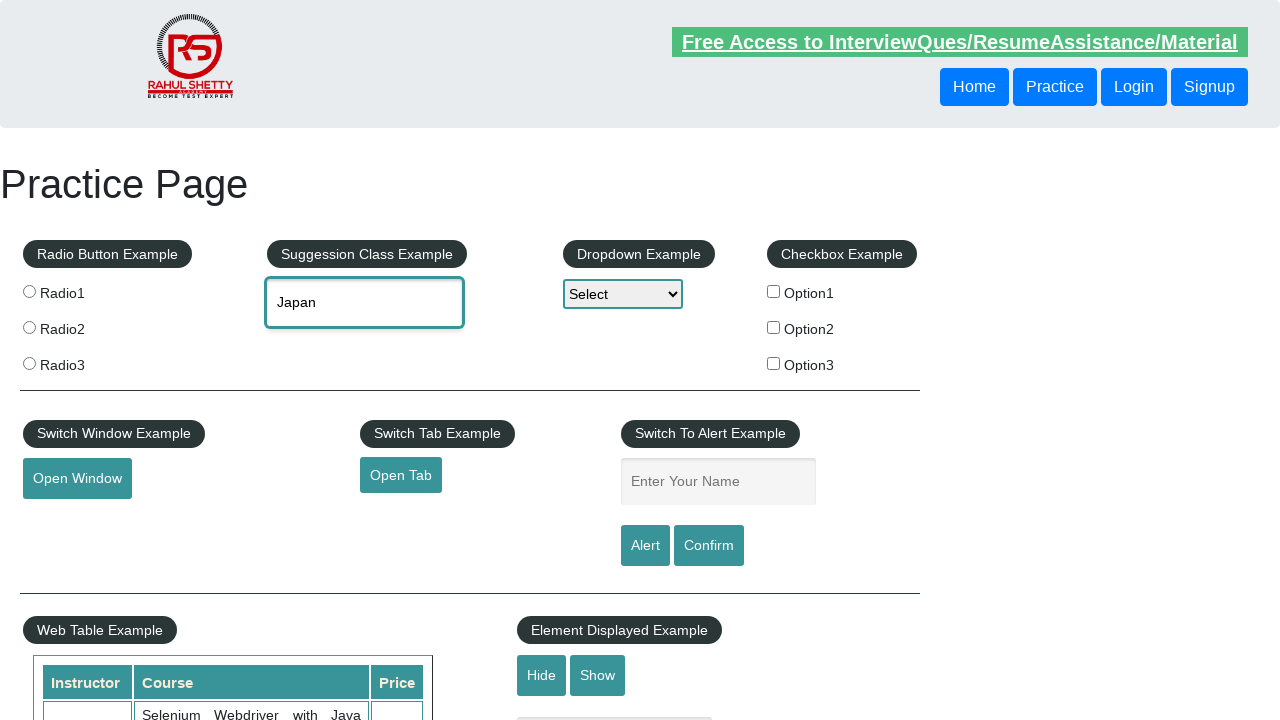

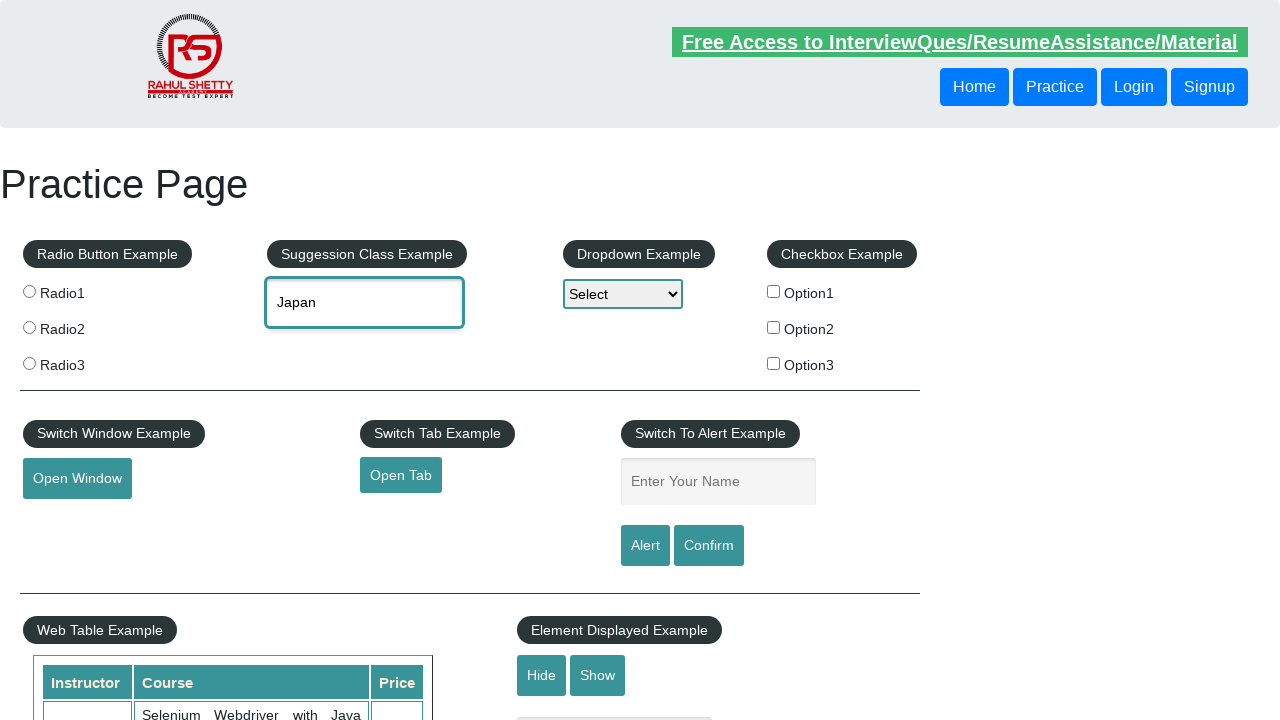